Performs drag and drop operation between two elements within an iframe

Starting URL: https://jqueryui.com/droppable/

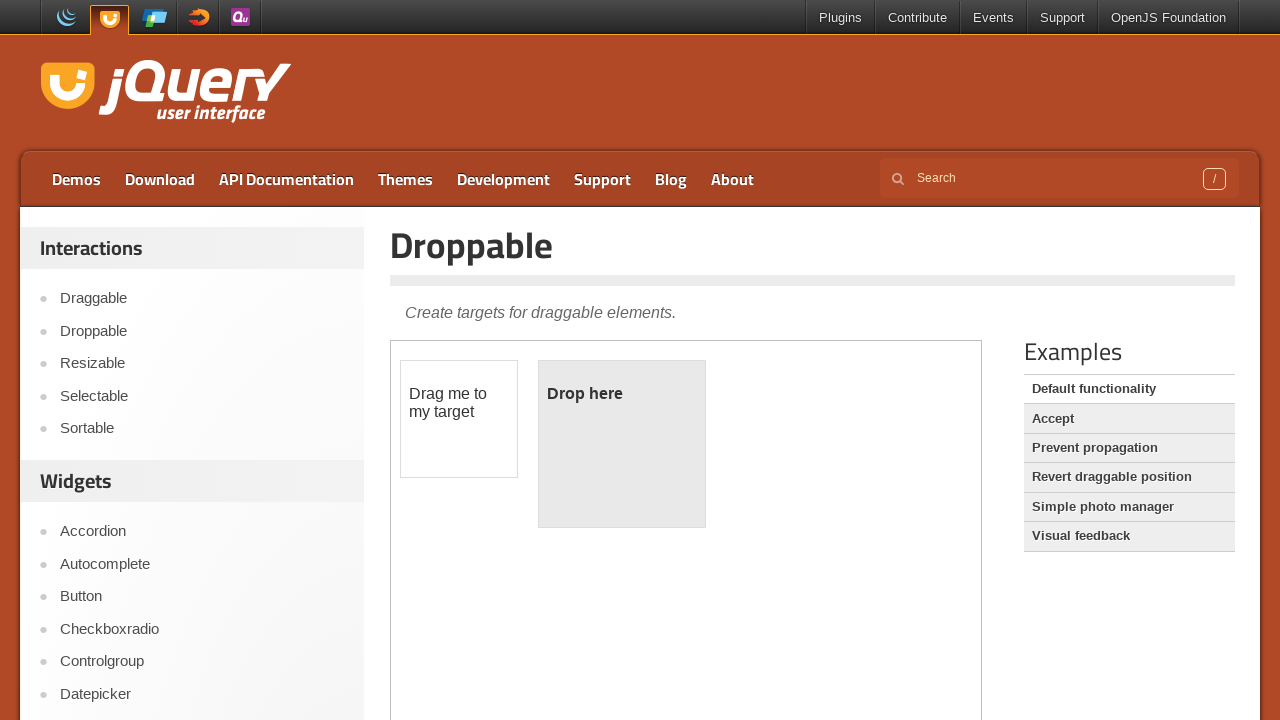

Located iframe with demo-frame class containing drag/drop elements
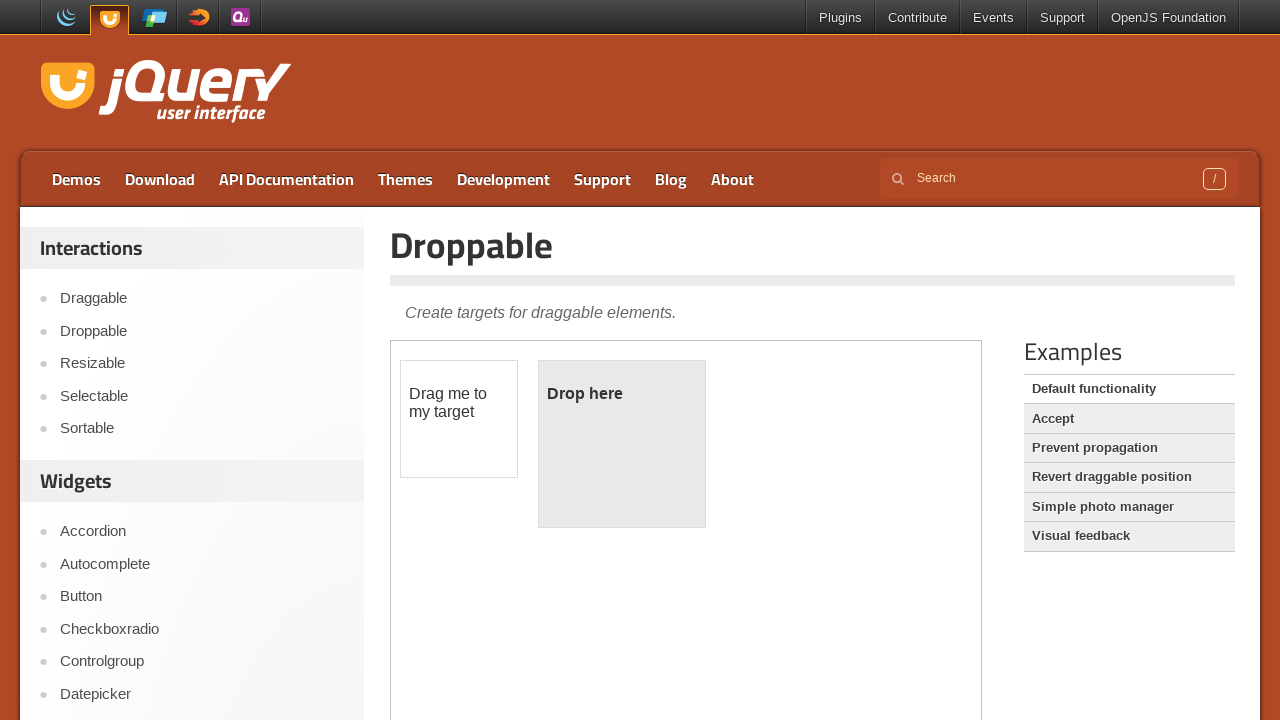

Located draggable element with id 'draggable'
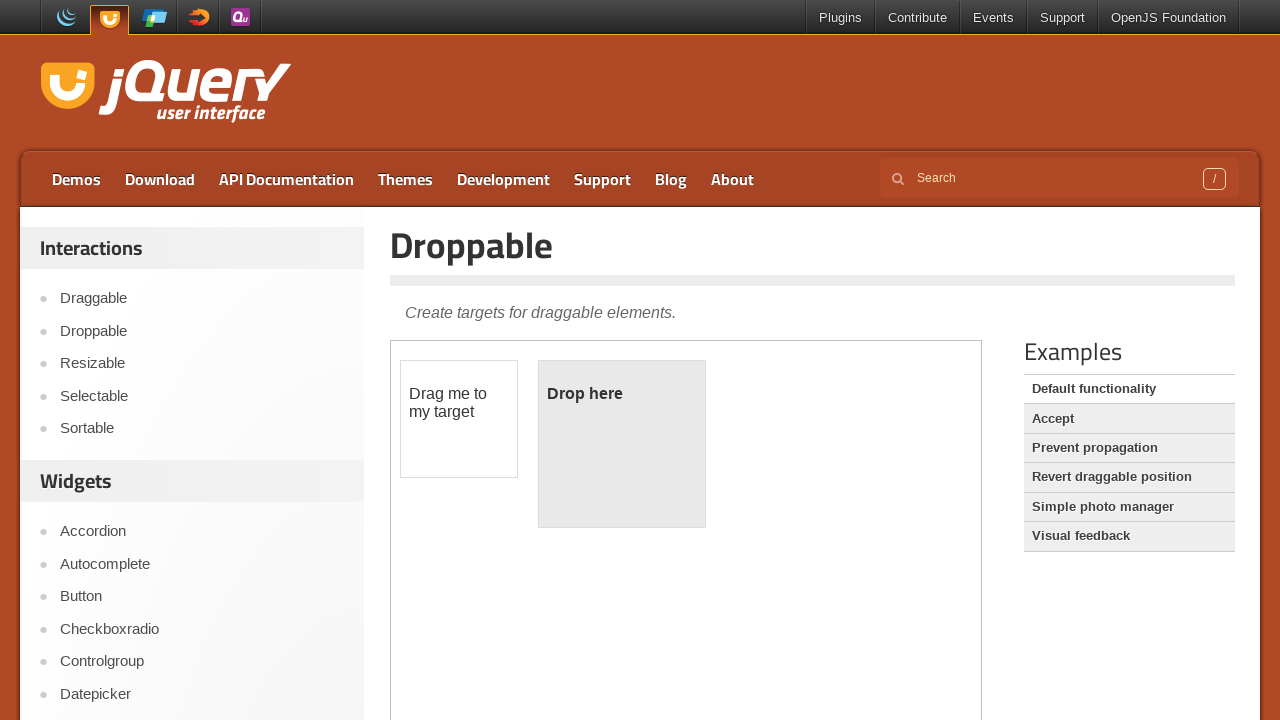

Located droppable element with id 'droppable'
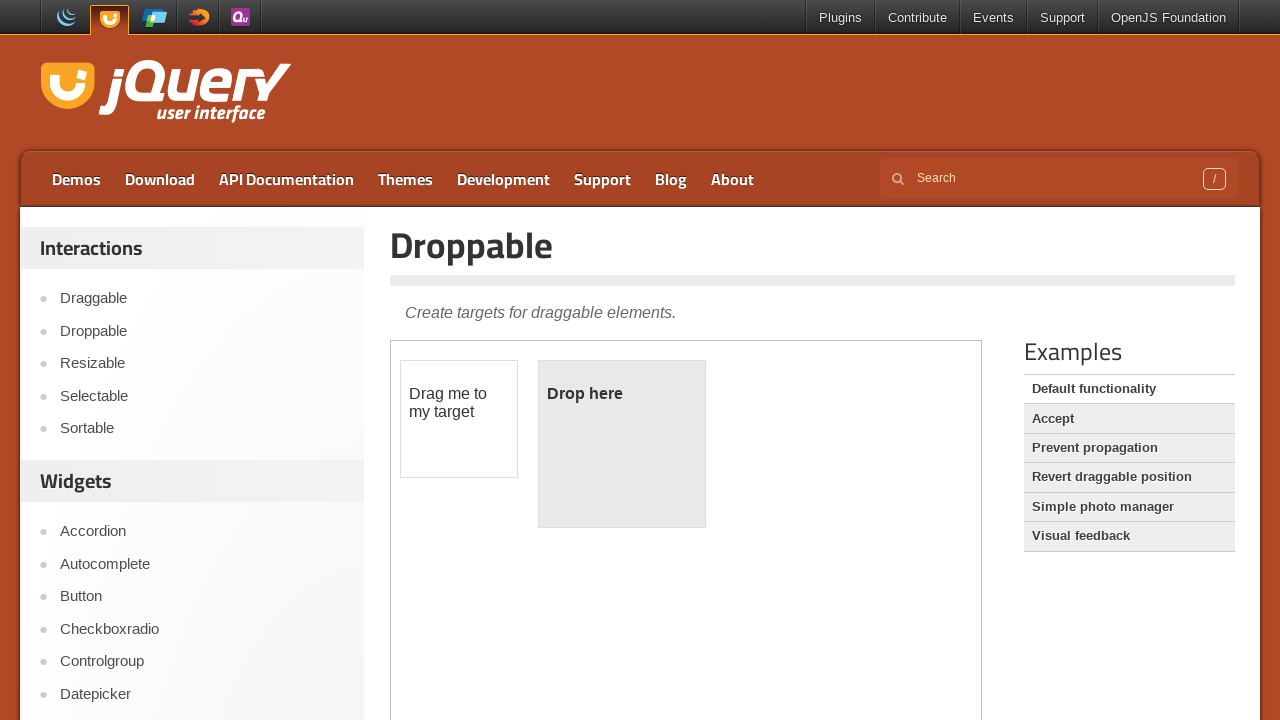

Performed drag and drop operation from draggable to droppable element at (622, 444)
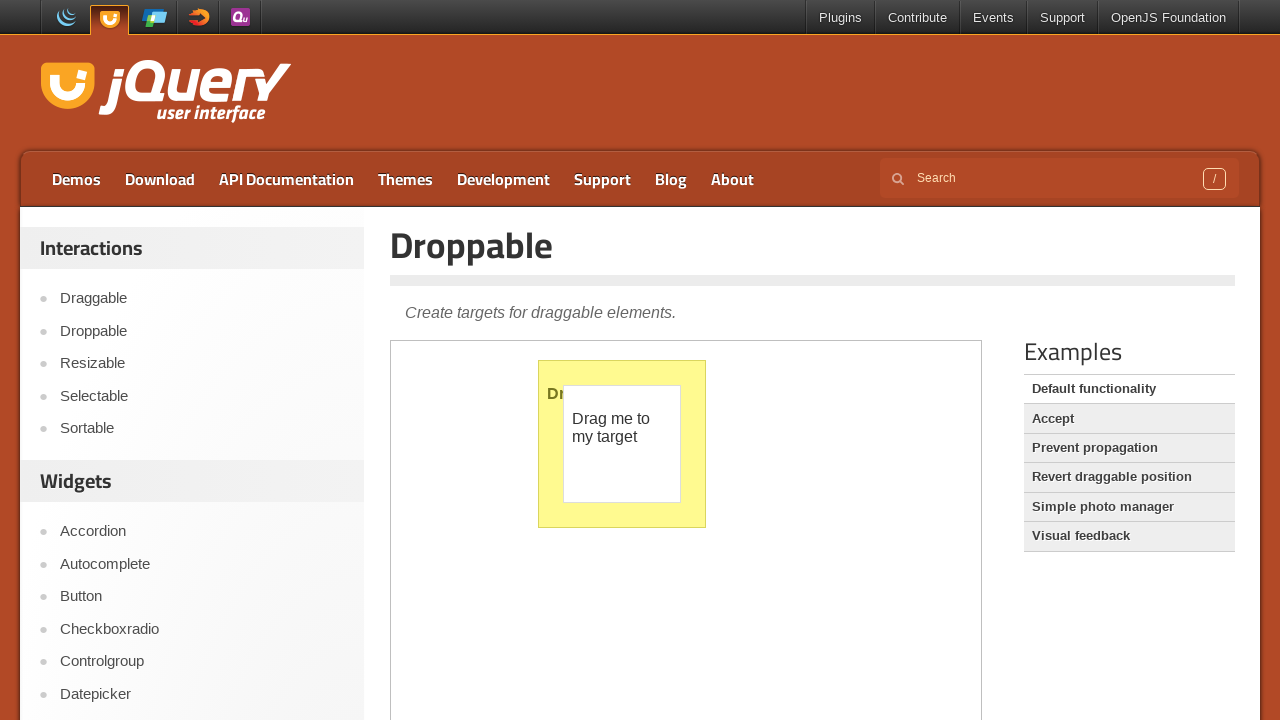

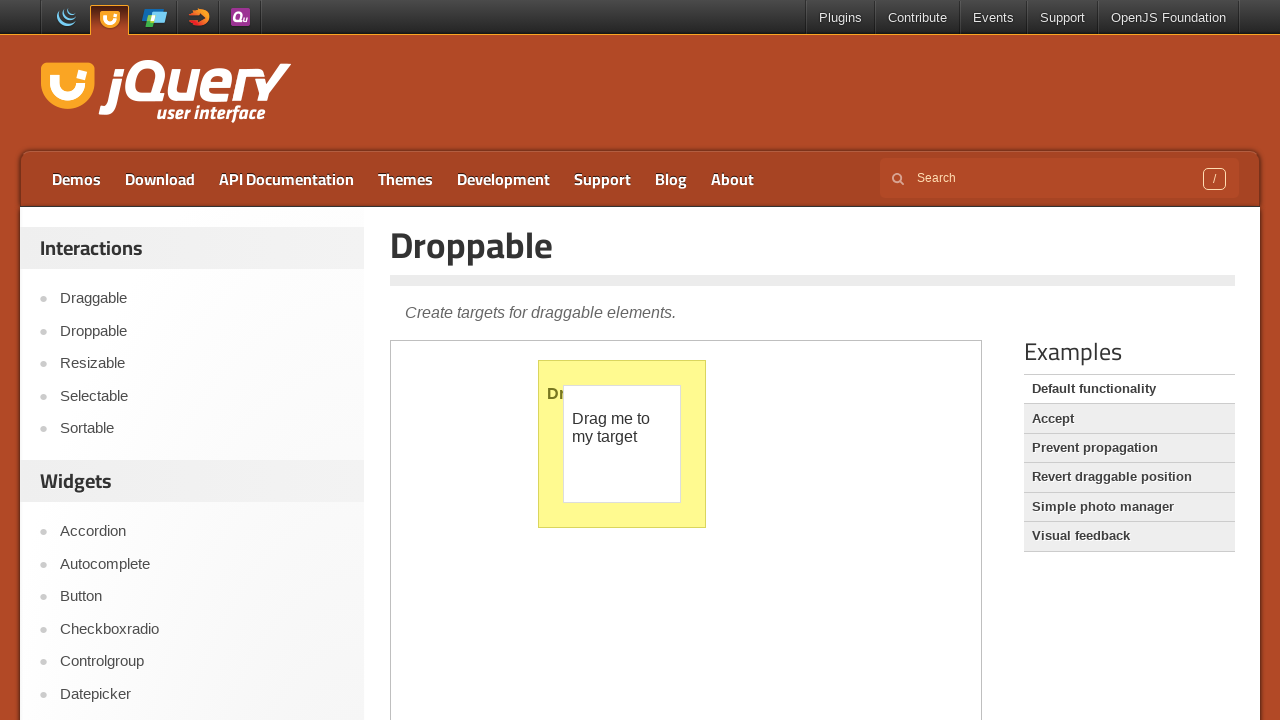